Tests selecting a dropdown option by visible text, selecting "Option 1" from the dropdown and verifying the selection

Starting URL: https://the-internet.herokuapp.com/dropdown

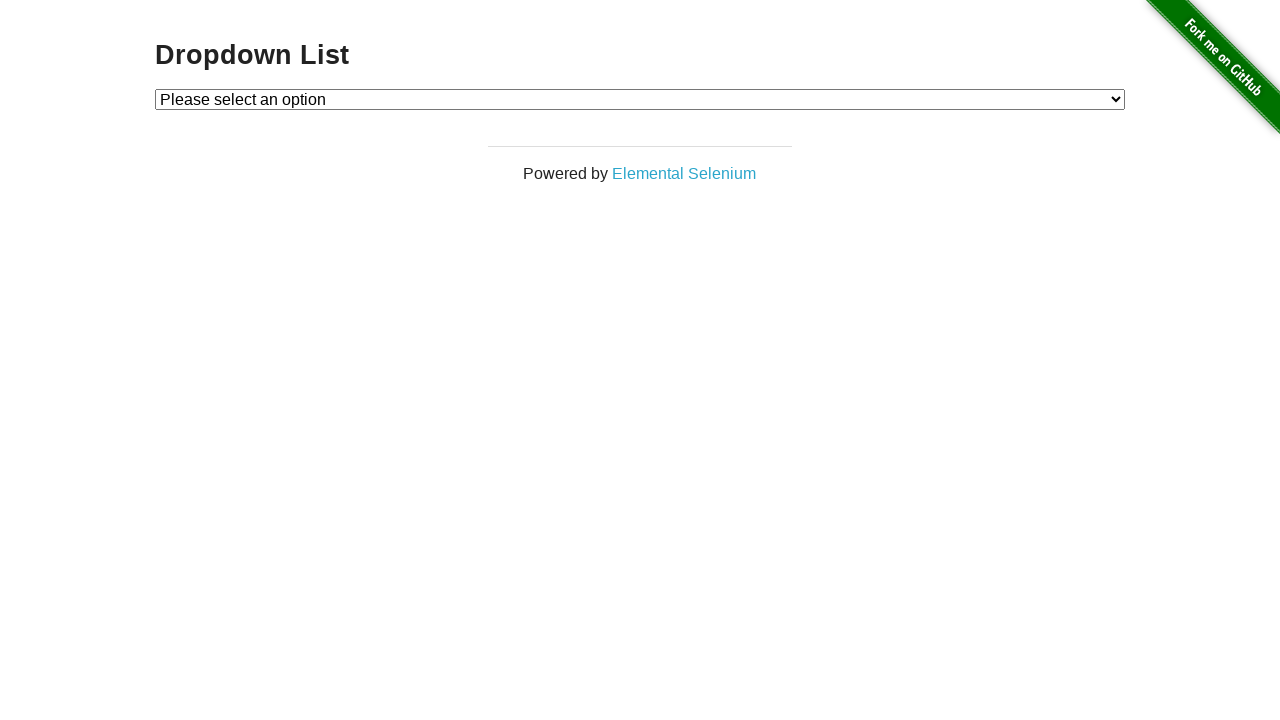

Navigated to dropdown test page
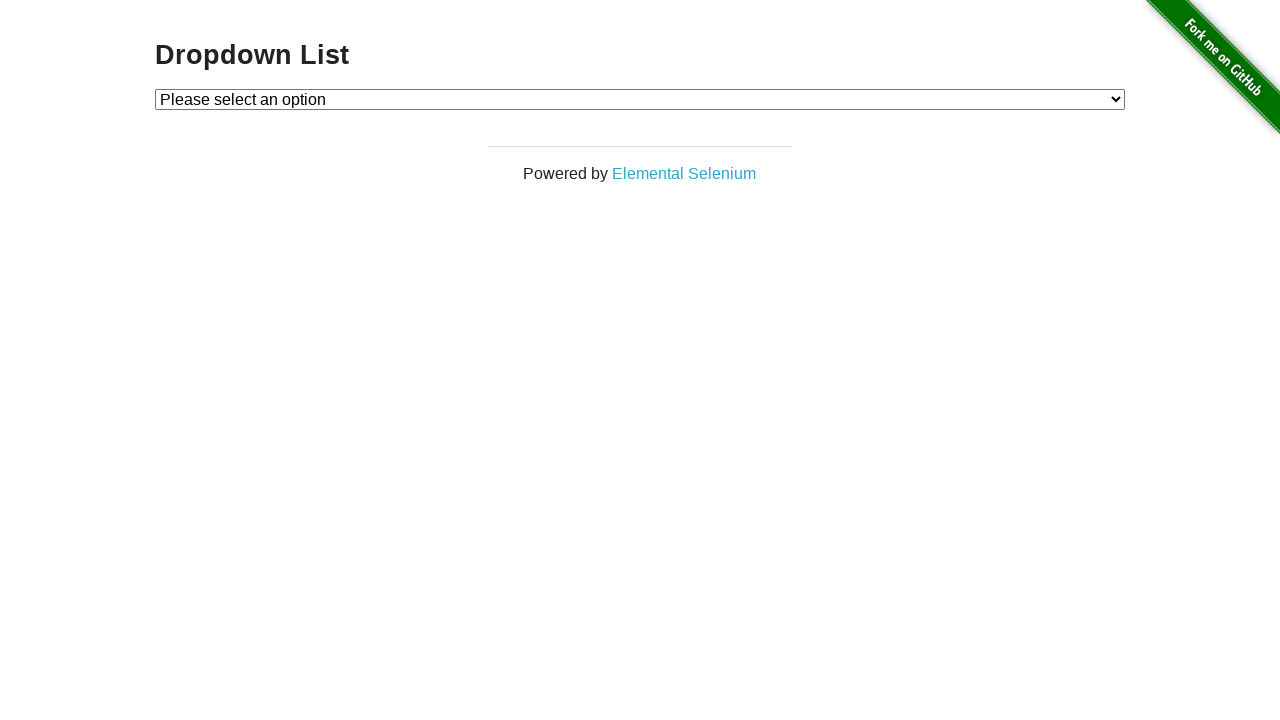

Selected 'Option 1' from dropdown by visible text on #dropdown
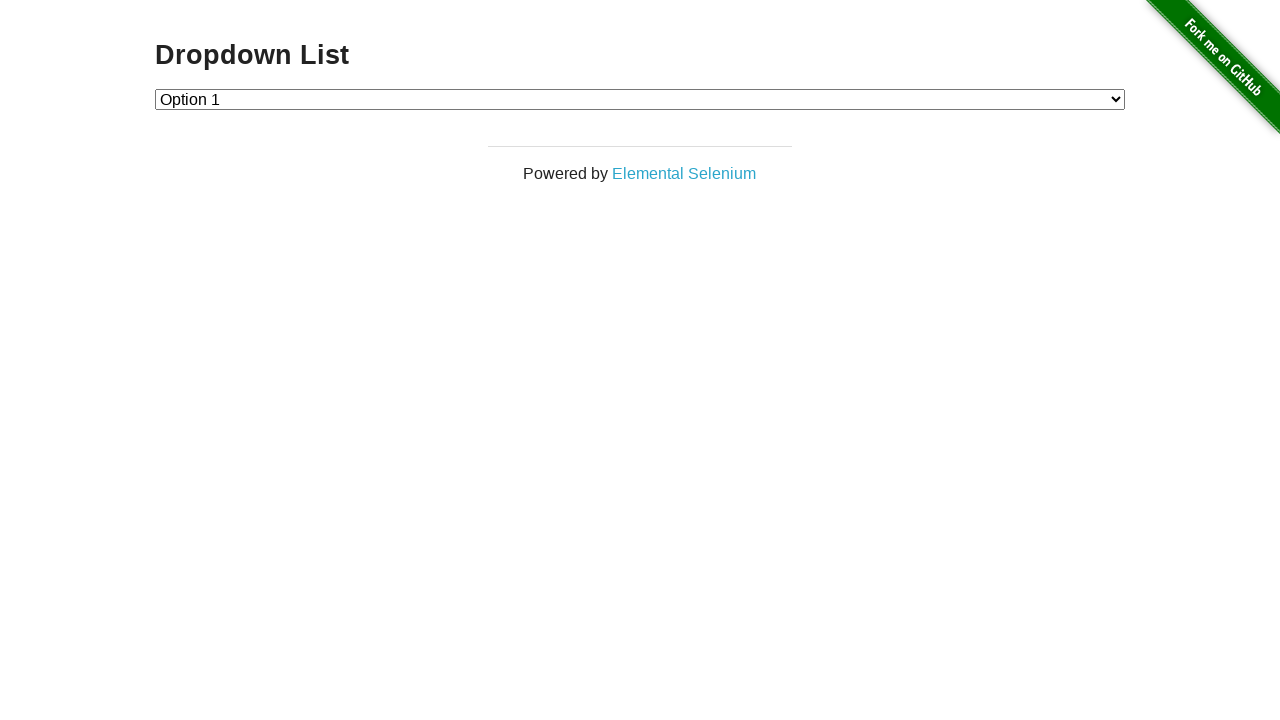

Verified that dropdown value is '1' (Option 1 selected)
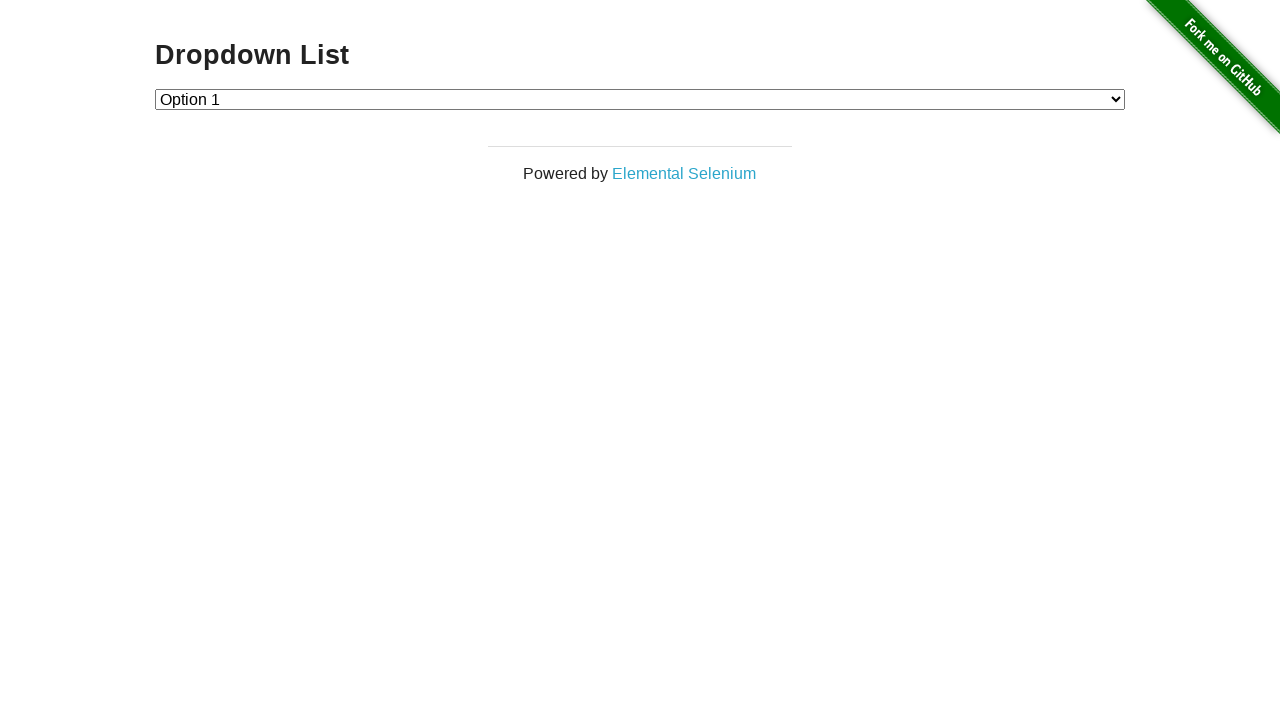

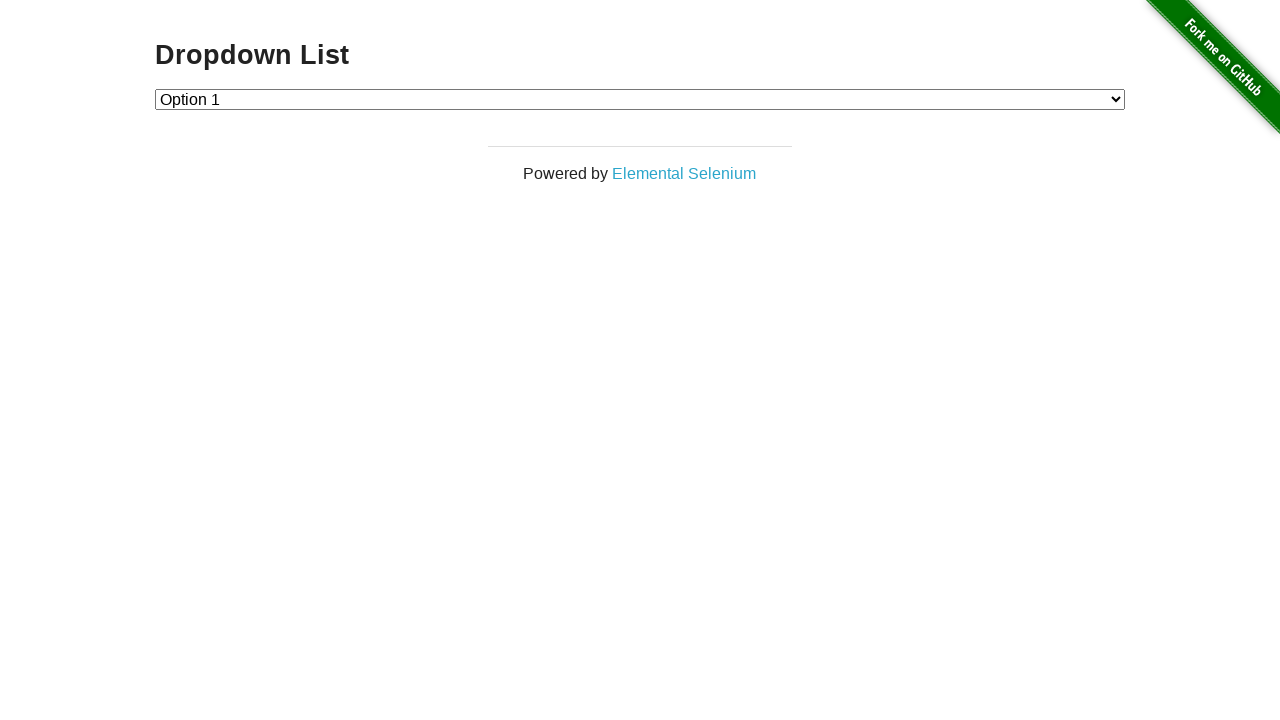